Navigates to Selenium website, clicks on the blog link, and scrolls to the bottom of the page

Starting URL: https://www.selenium.dev/

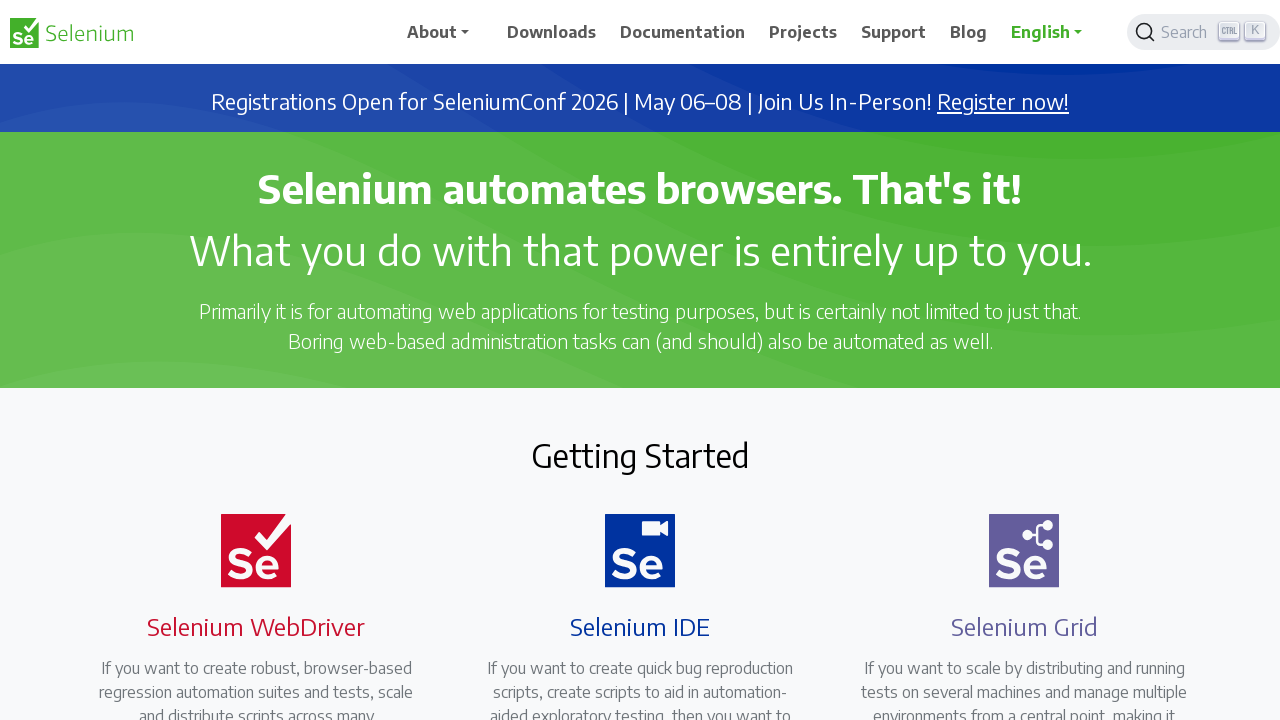

Navigated to Selenium website
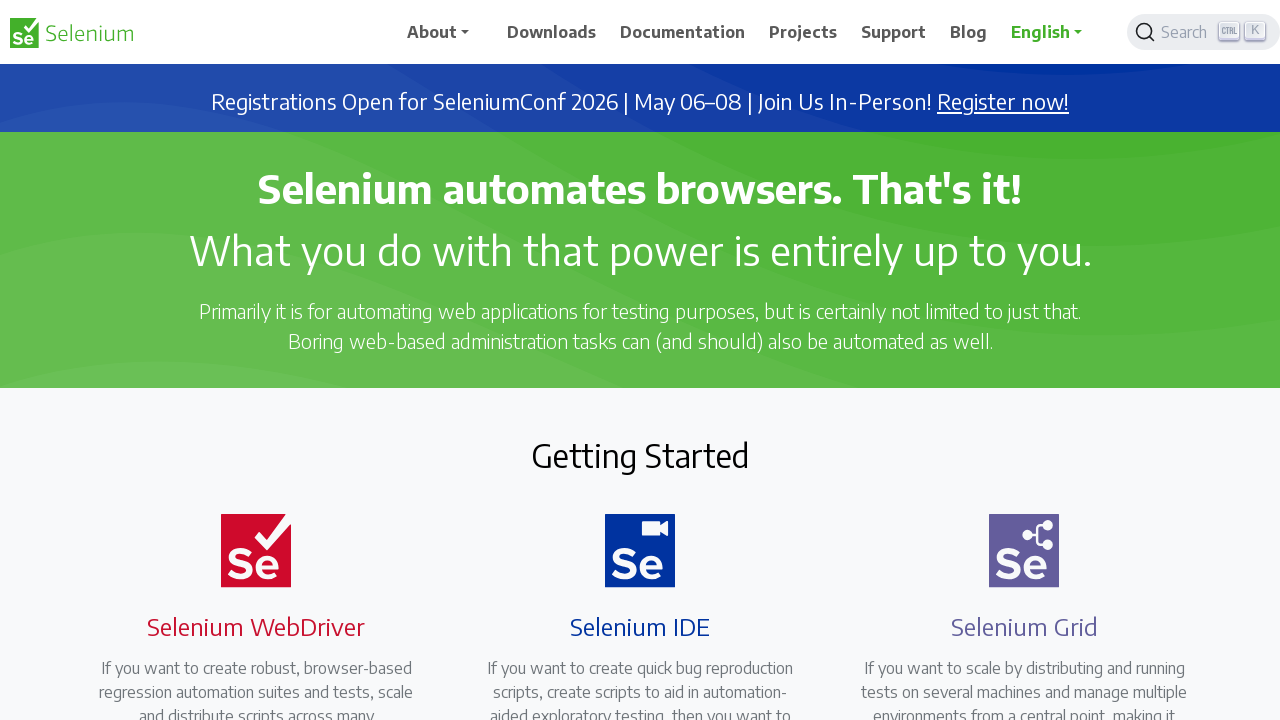

Clicked on the blog link at (66, 361) on (//a[@href='/blog'])[2]
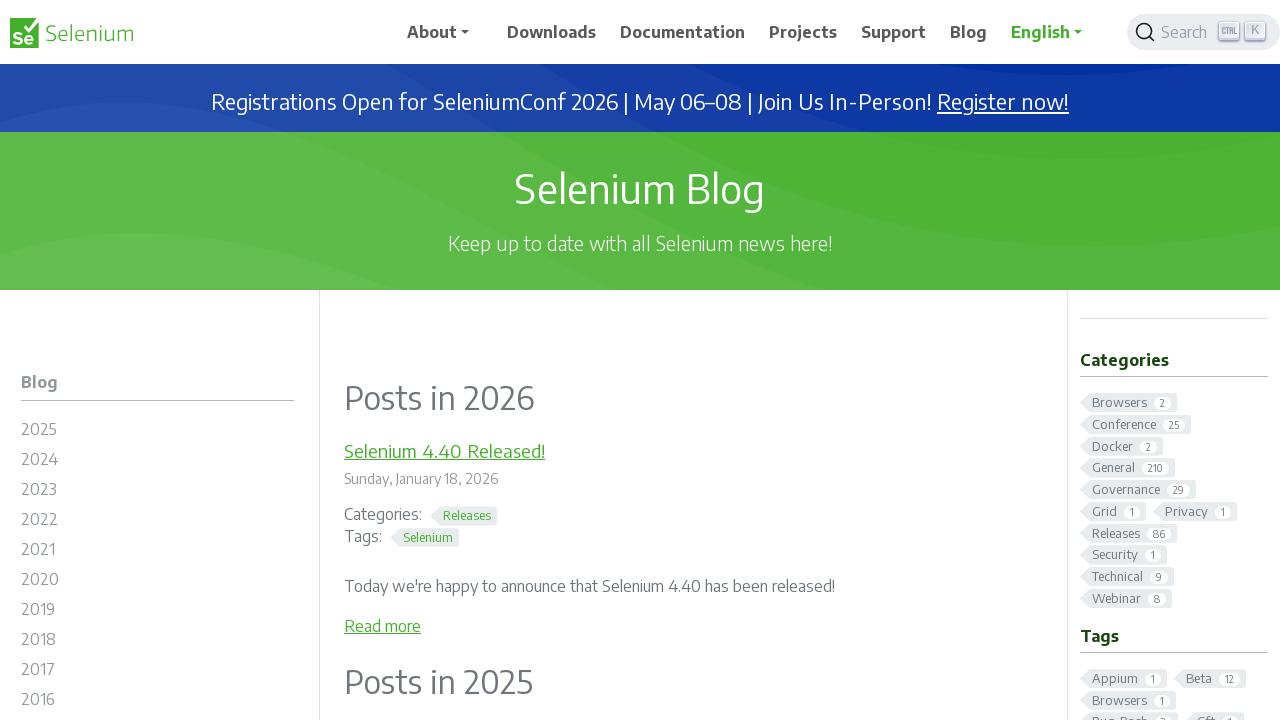

Scrolled to the bottom of the page
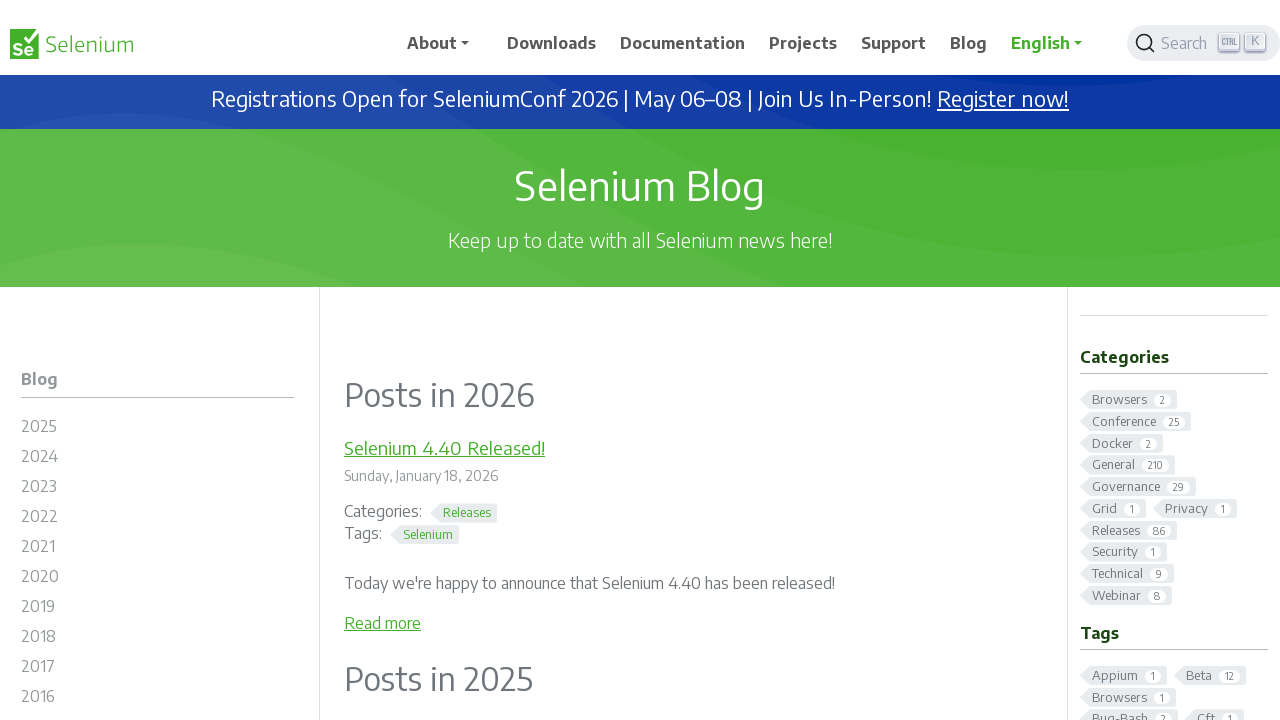

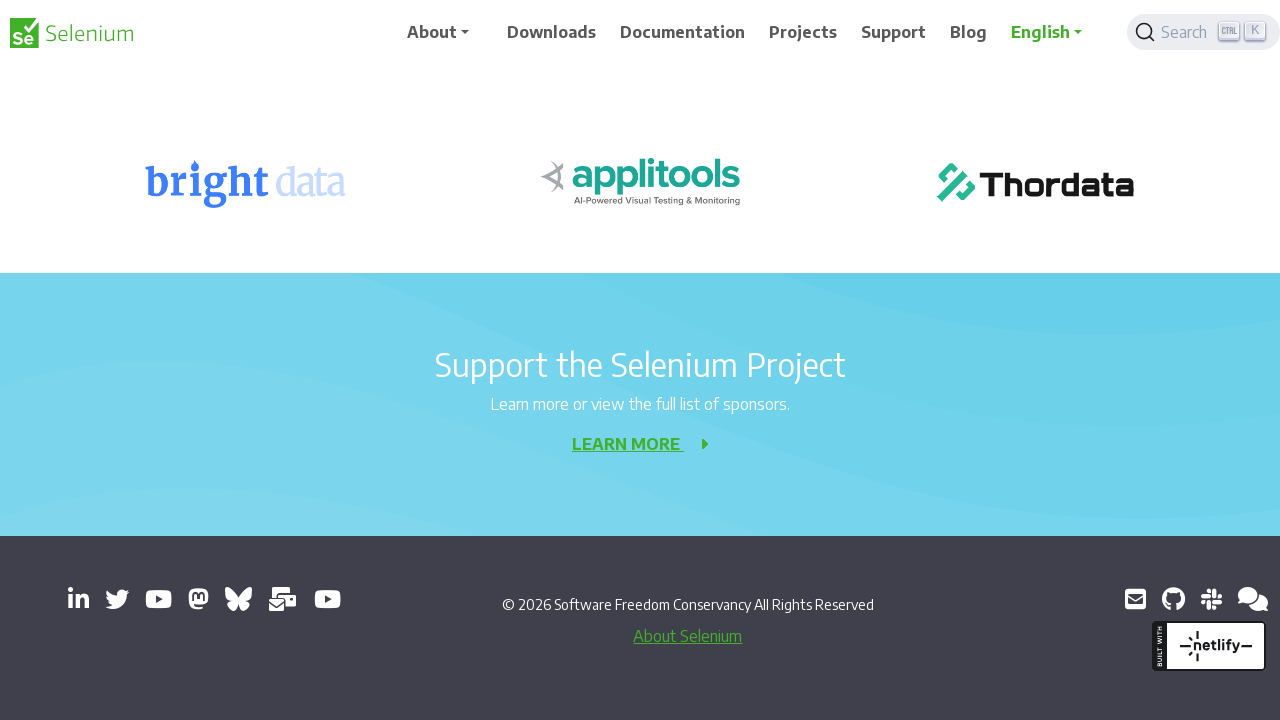